Tests window handling functionality by navigating to a page with multiple windows, opening a new window, switching between parent and child windows, and verifying text content in each window

Starting URL: https://the-internet.herokuapp.com

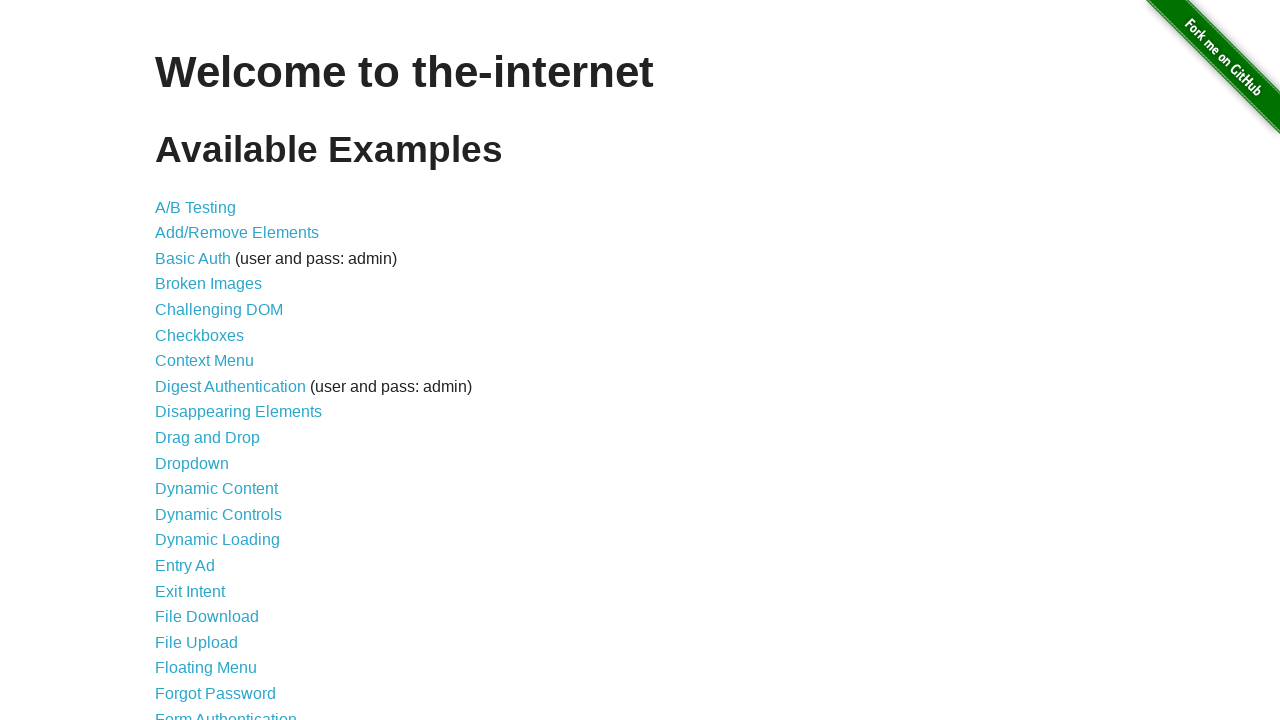

Clicked on 'Multiple Windows' link to navigate to windows page at (218, 369) on text='Multiple Windows'
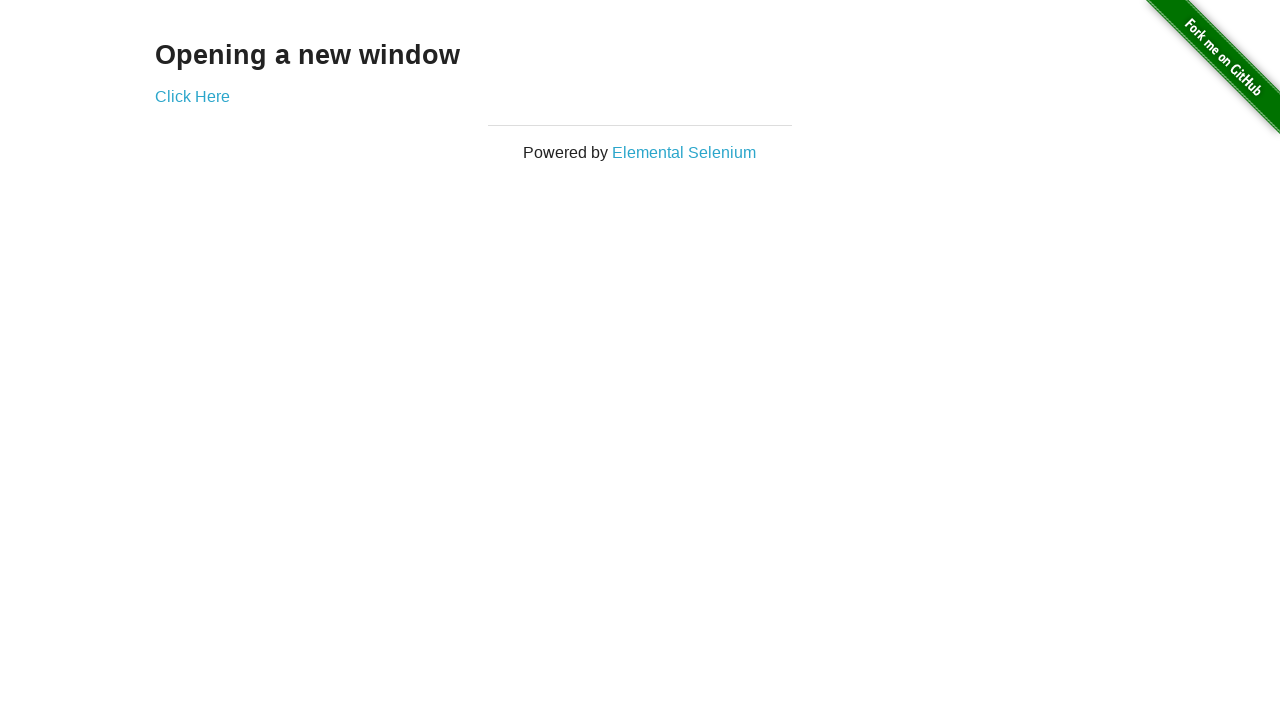

Clicked 'Click Here' button to open new window at (192, 96) on text='Click Here'
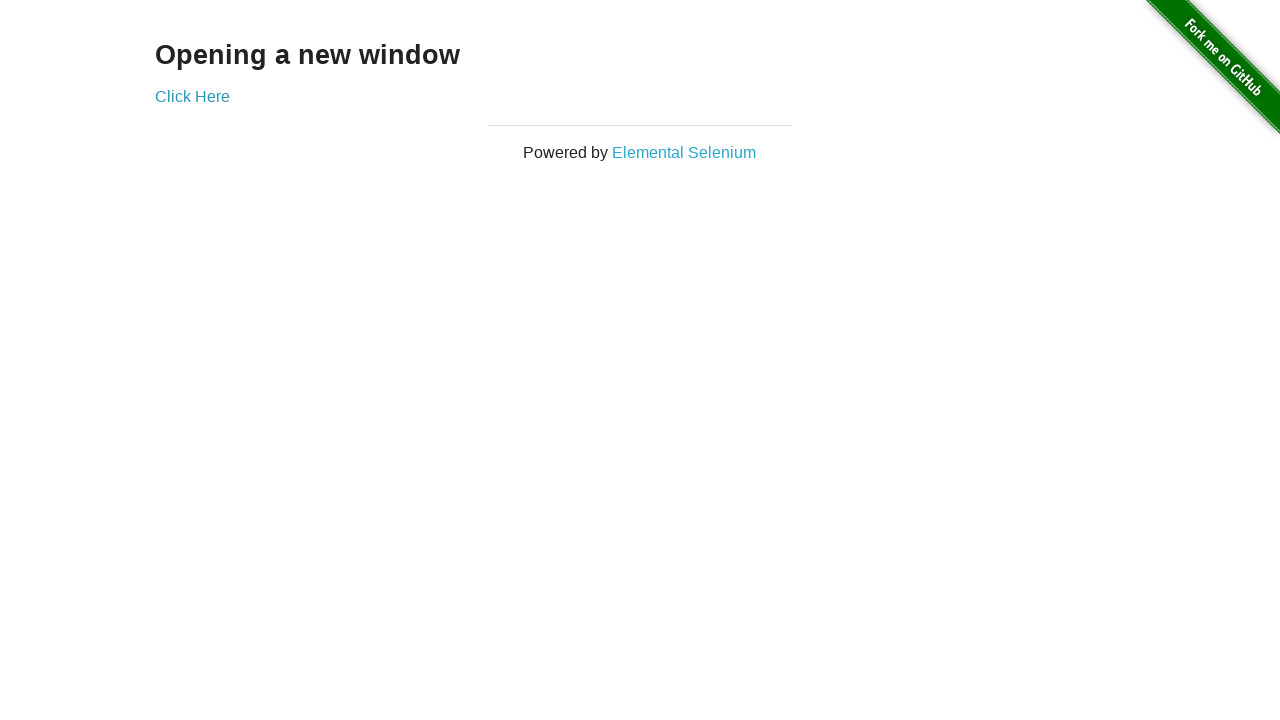

New window opened and reference captured
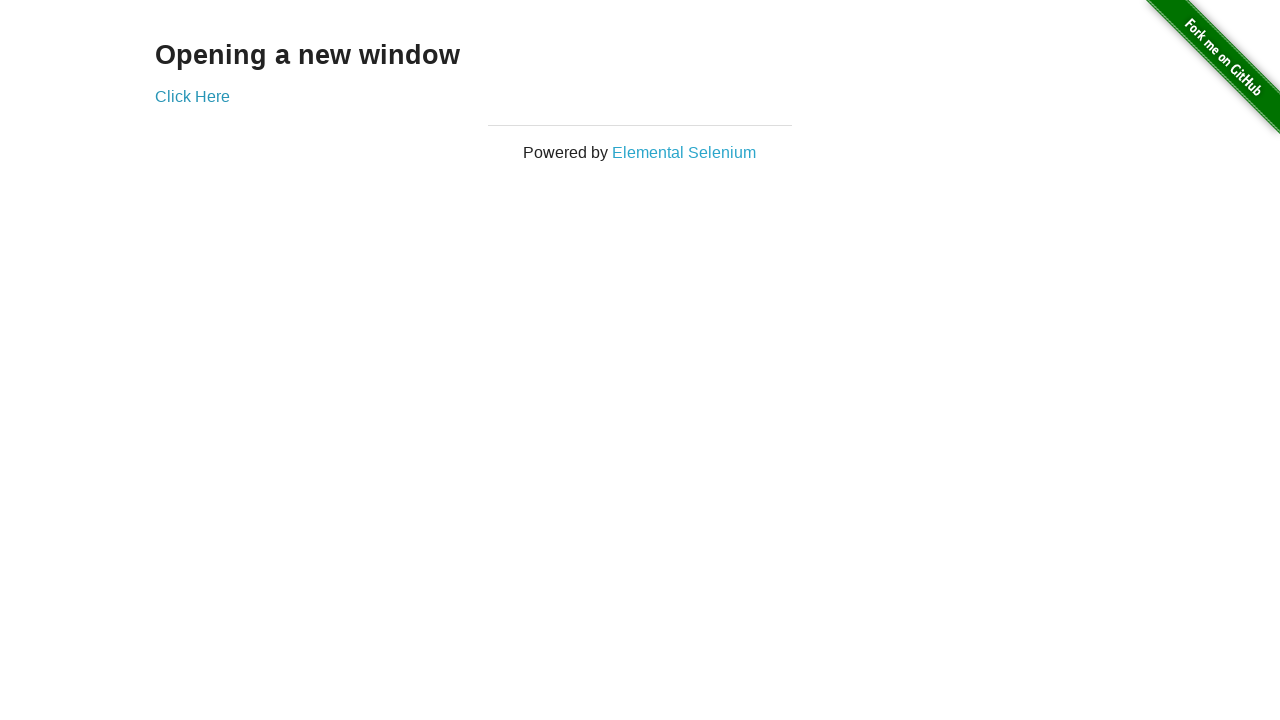

Retrieved text content from child window: New Window
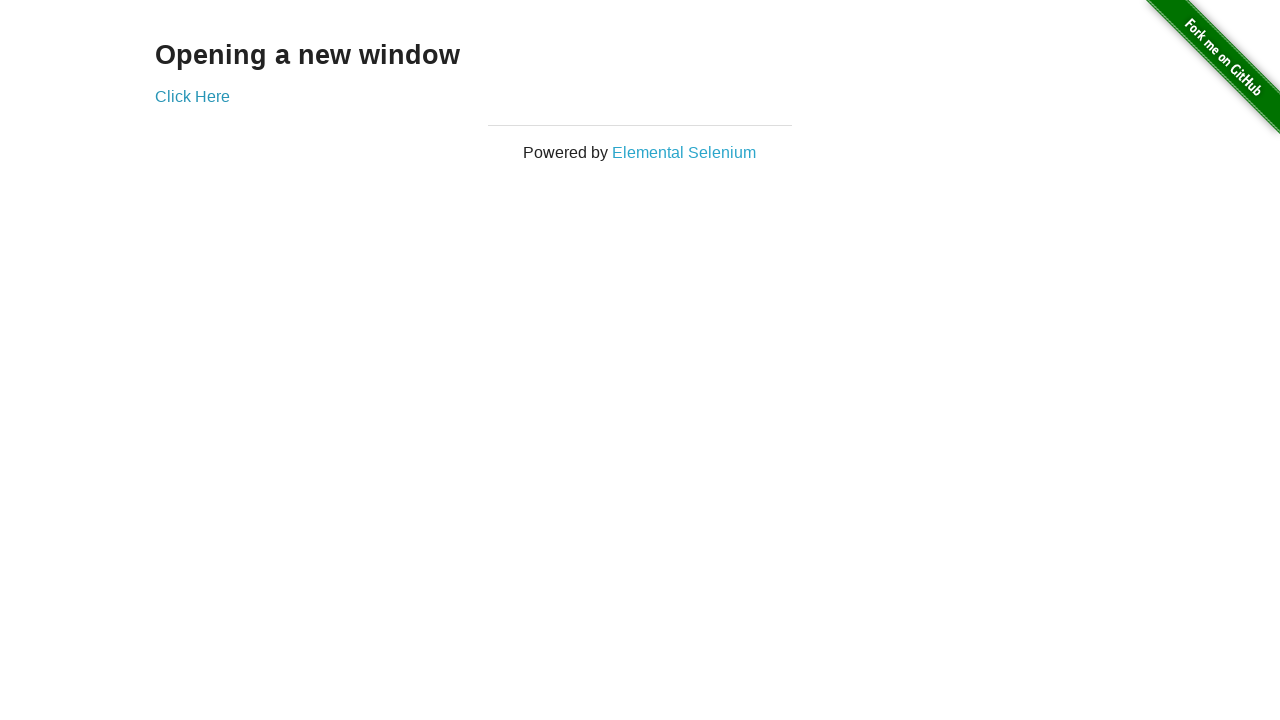

Retrieved text content from parent window: Opening a new window
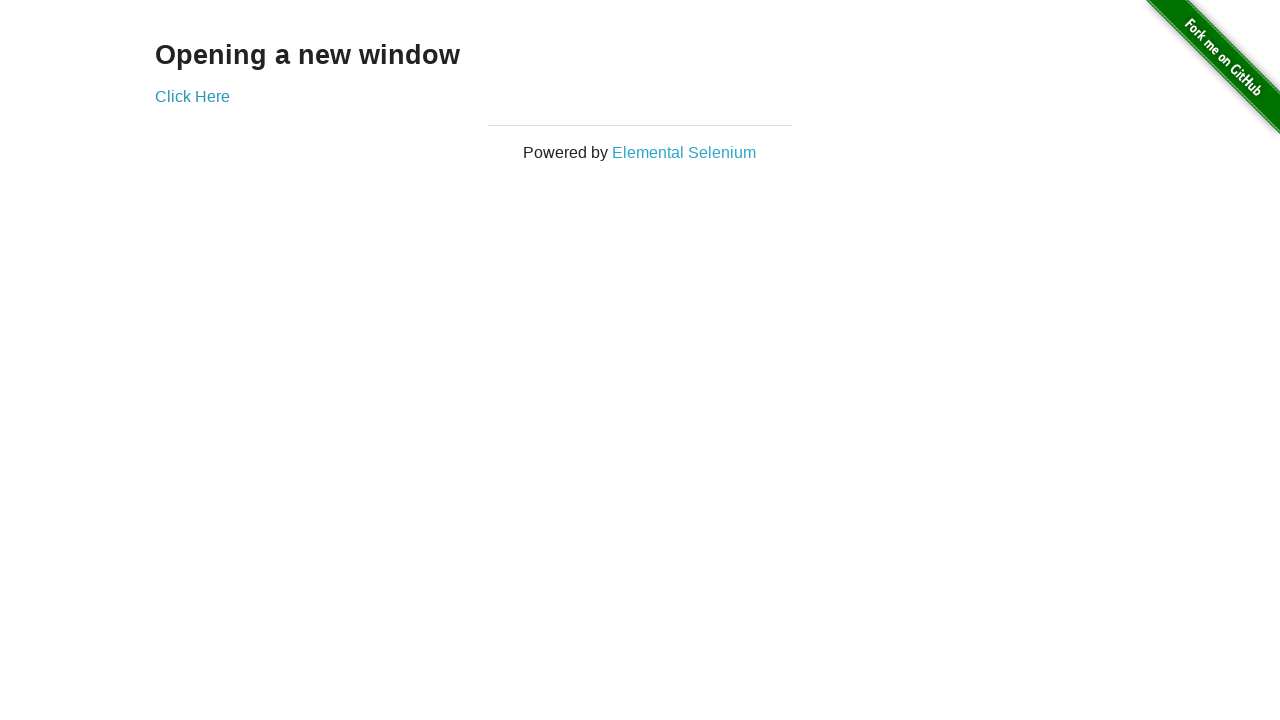

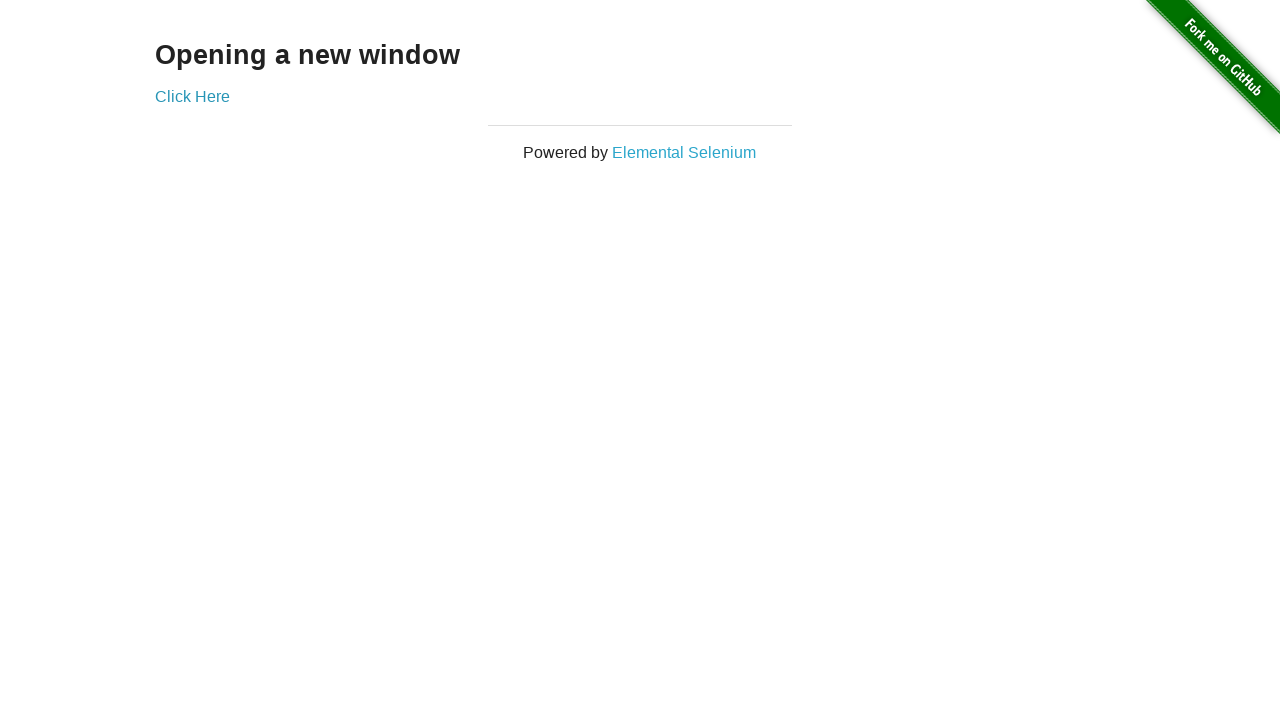